Tests the Windows 98 simulator by double-clicking the Minesweeper icon to open the application and verifying the window title

Starting URL: https://98.js.org/

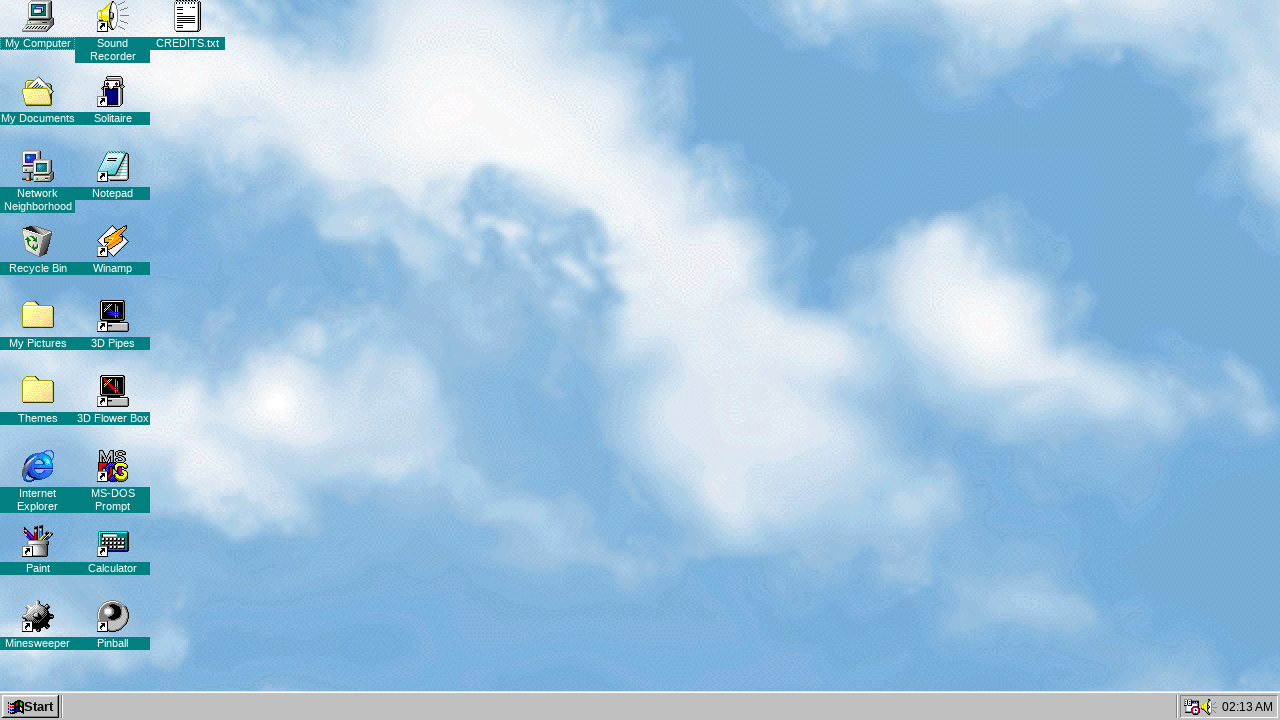

Clicked Minesweeper icon (first click) at (38, 638) on xpath=//img[@src='https://98.js.org/images/icons/minesweeper-32x32.png']/../..
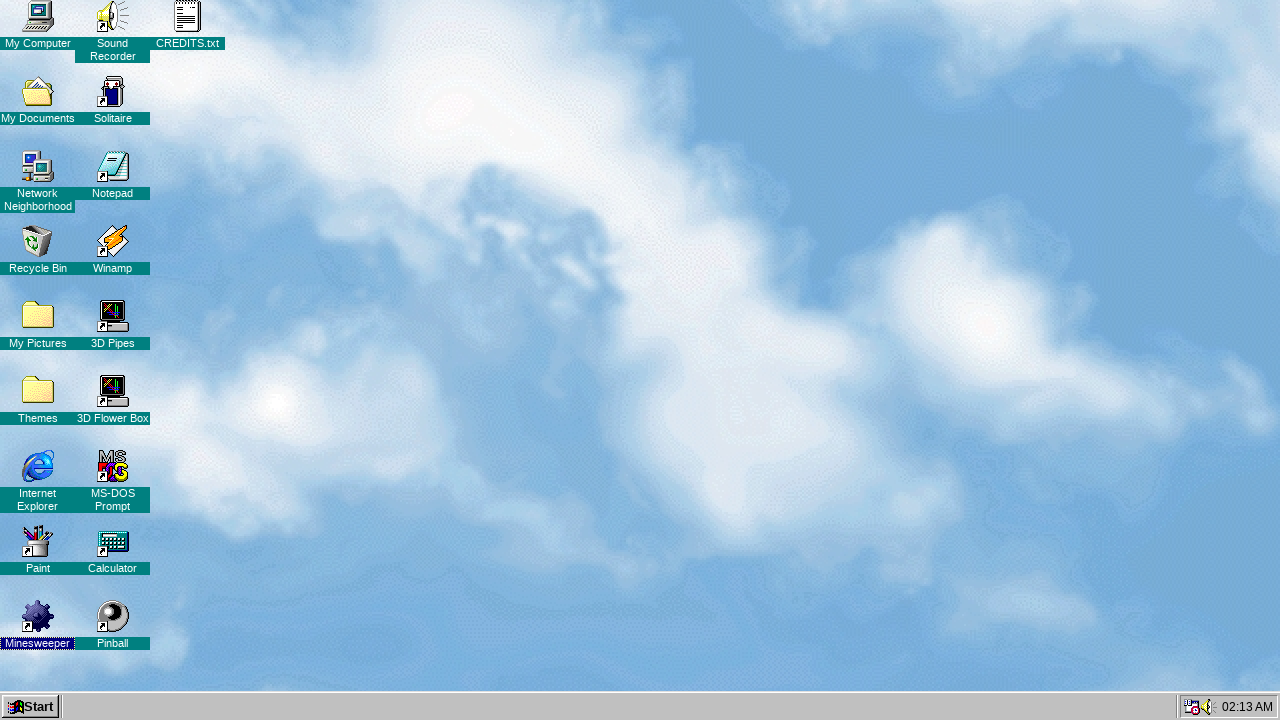

Clicked Minesweeper icon (second click - double-click) at (38, 638) on xpath=//img[@src='https://98.js.org/images/icons/minesweeper-32x32.png']/../..
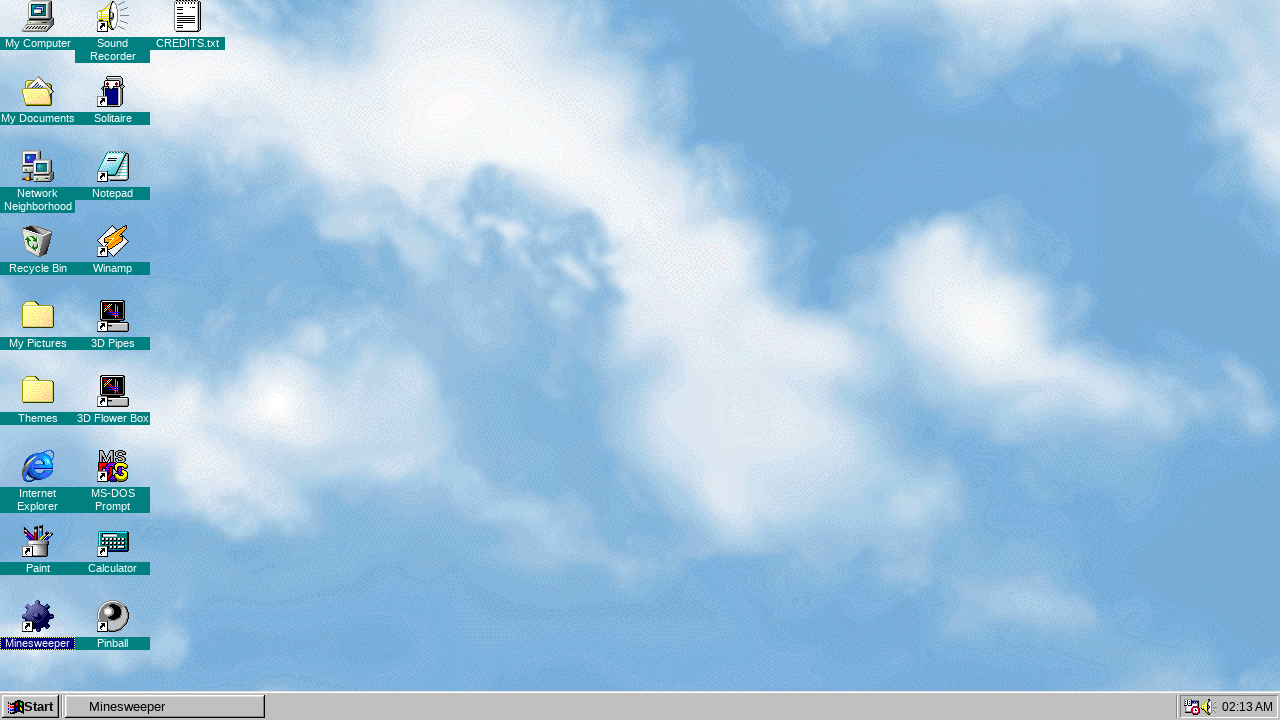

Minesweeper window title element loaded
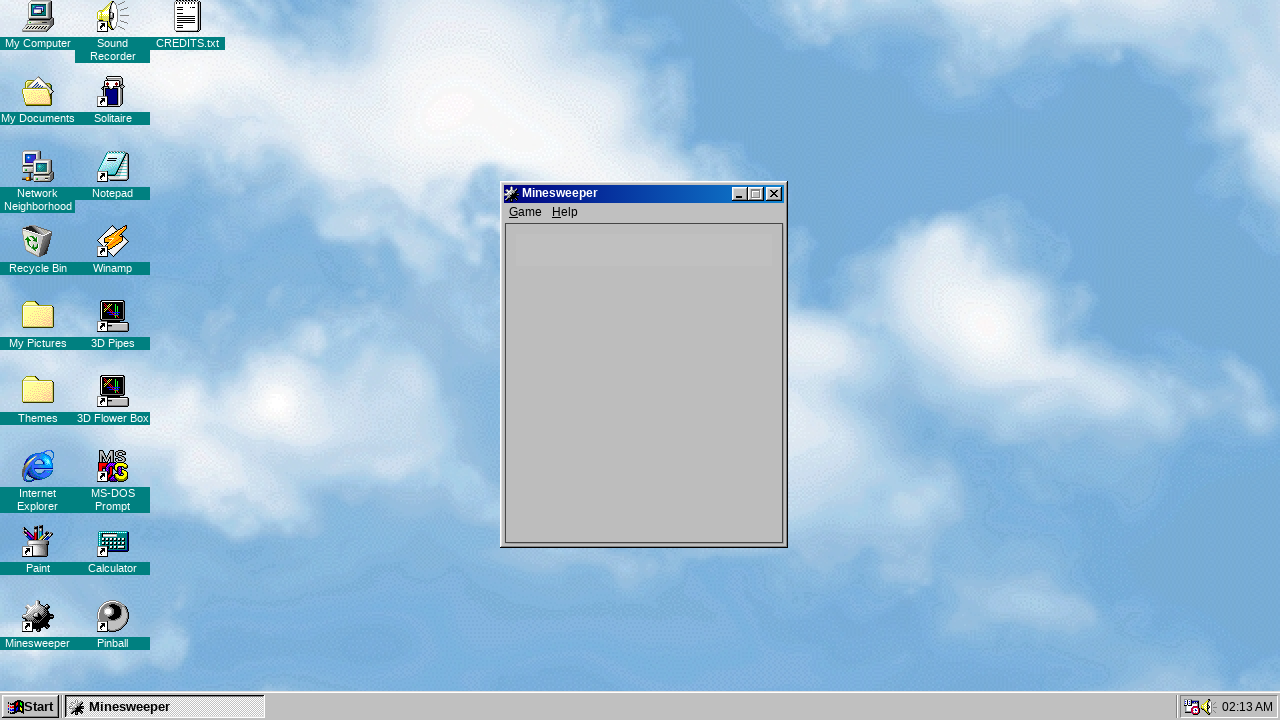

Verified window title is 'Minesweeper'
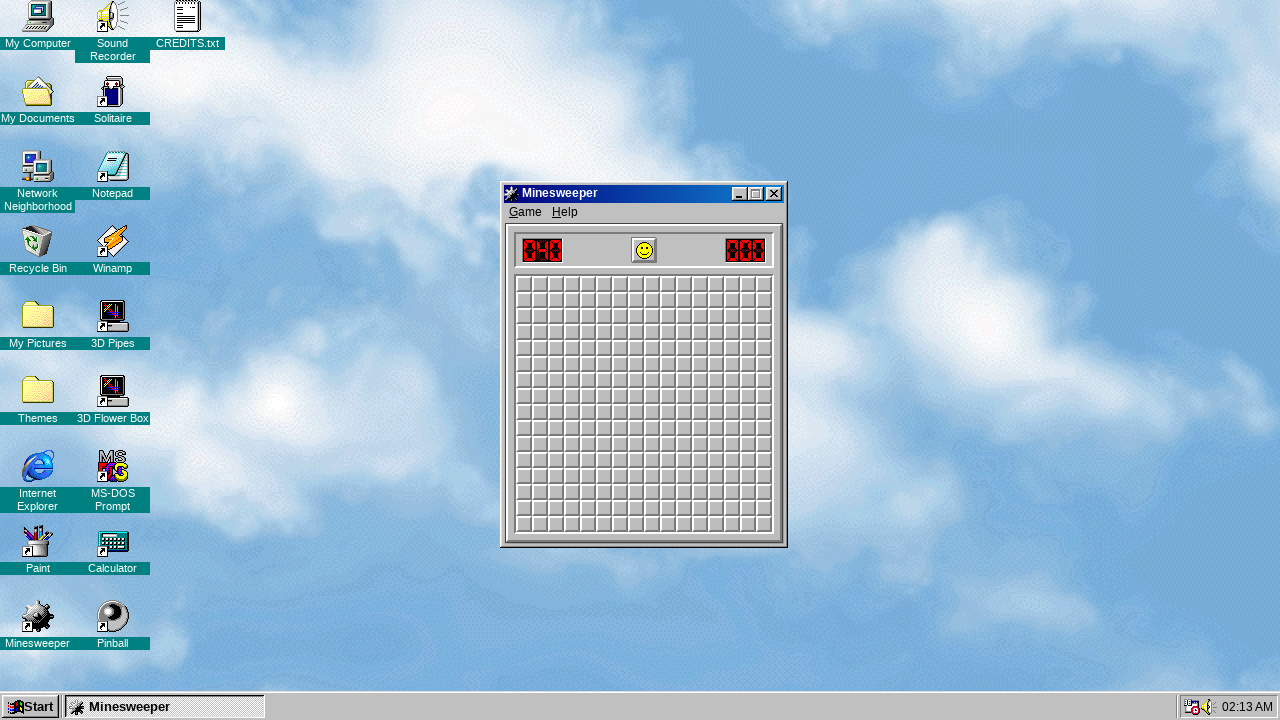

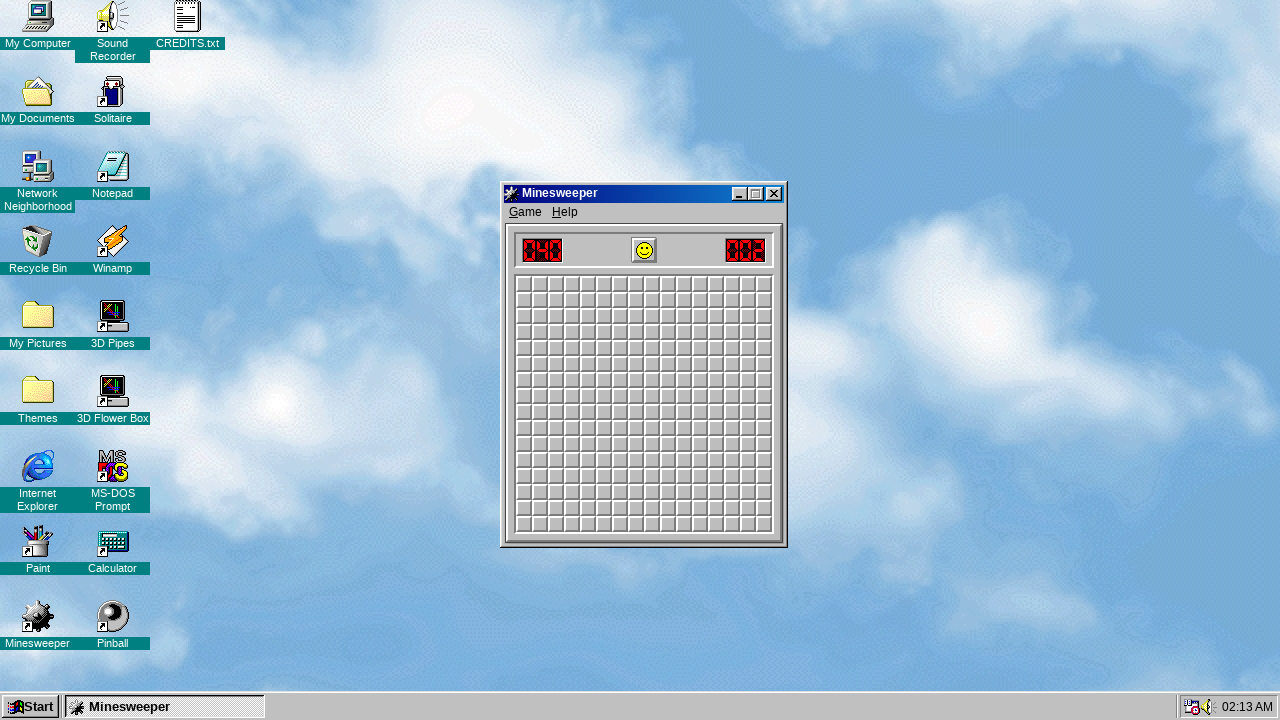